Tests search behavior with whitespace-only input and verifies no results are displayed

Starting URL: https://learn.microsoft.com/en-us/search/

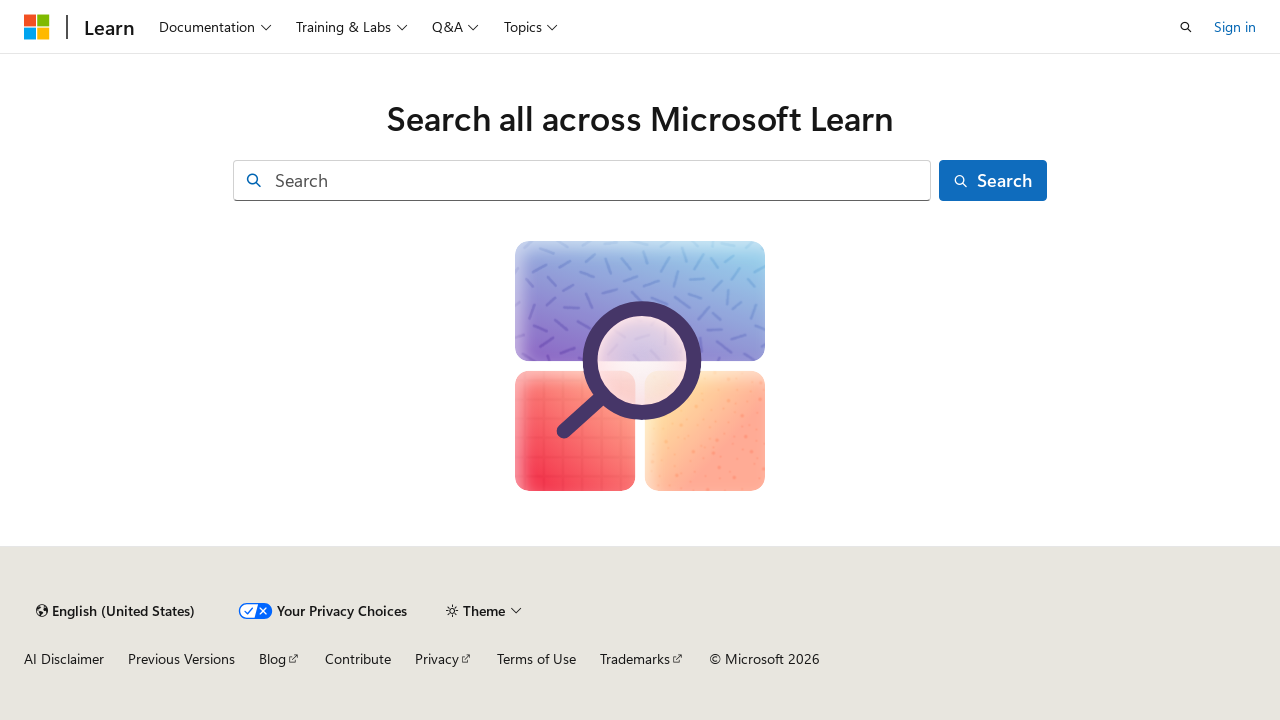

Filled search field with whitespace-only input on input[id="facet-search-input"]
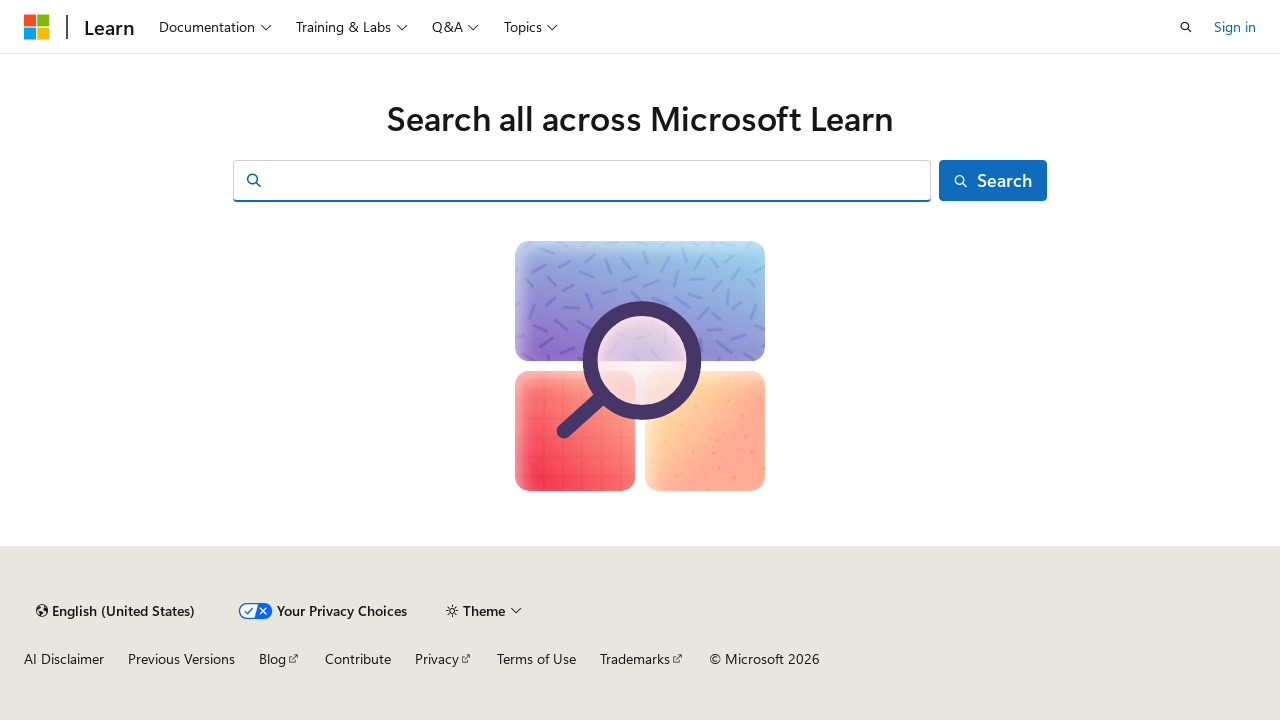

Pressed Enter to submit whitespace search on input[id="facet-search-input"]
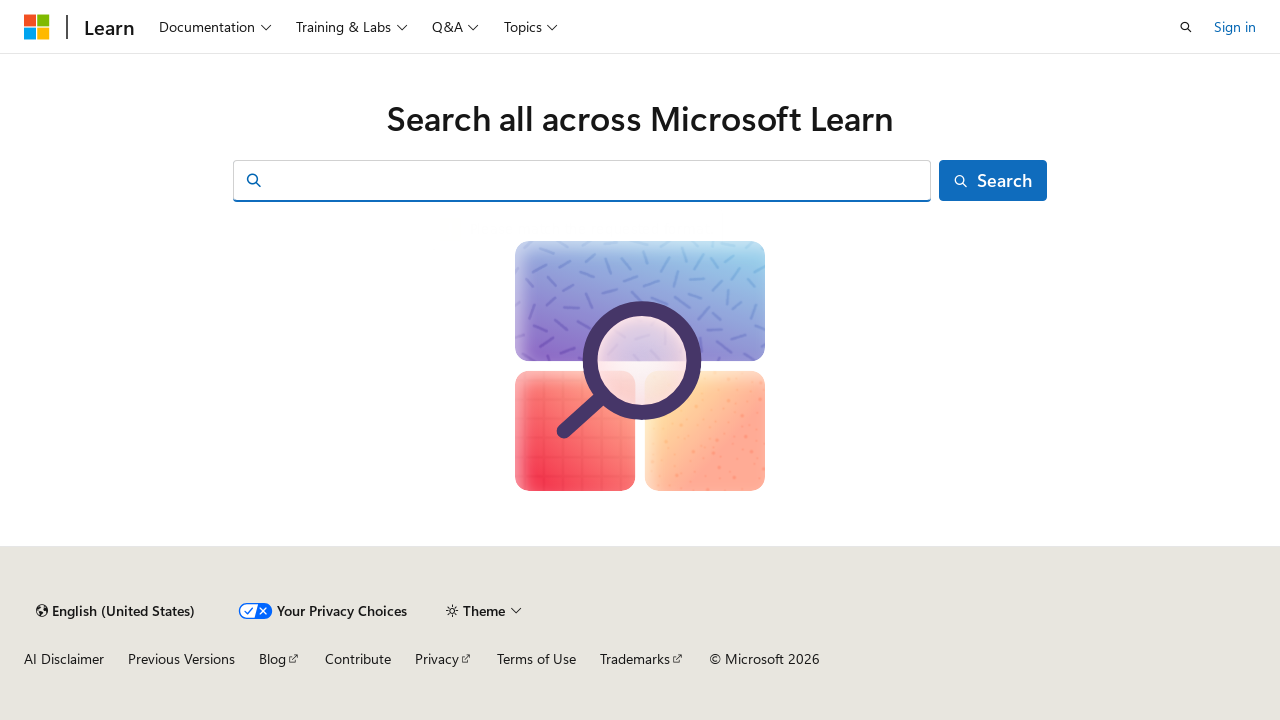

Waited for page to respond to whitespace search
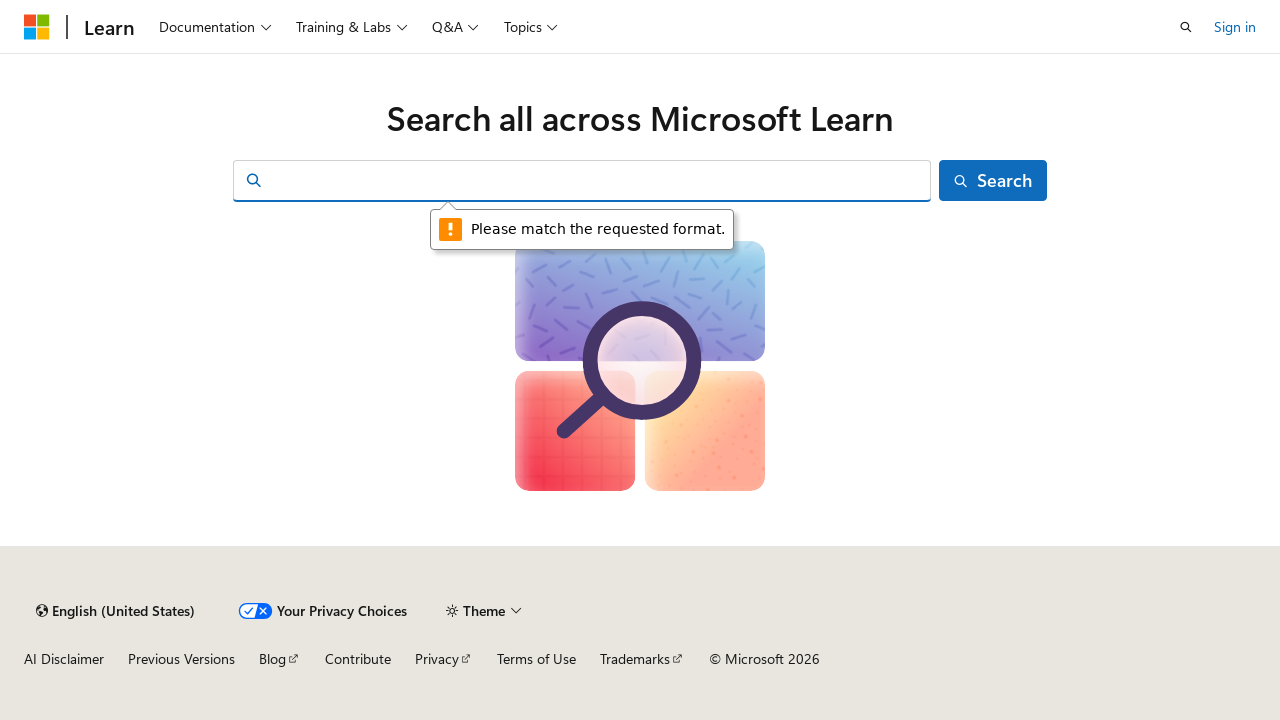

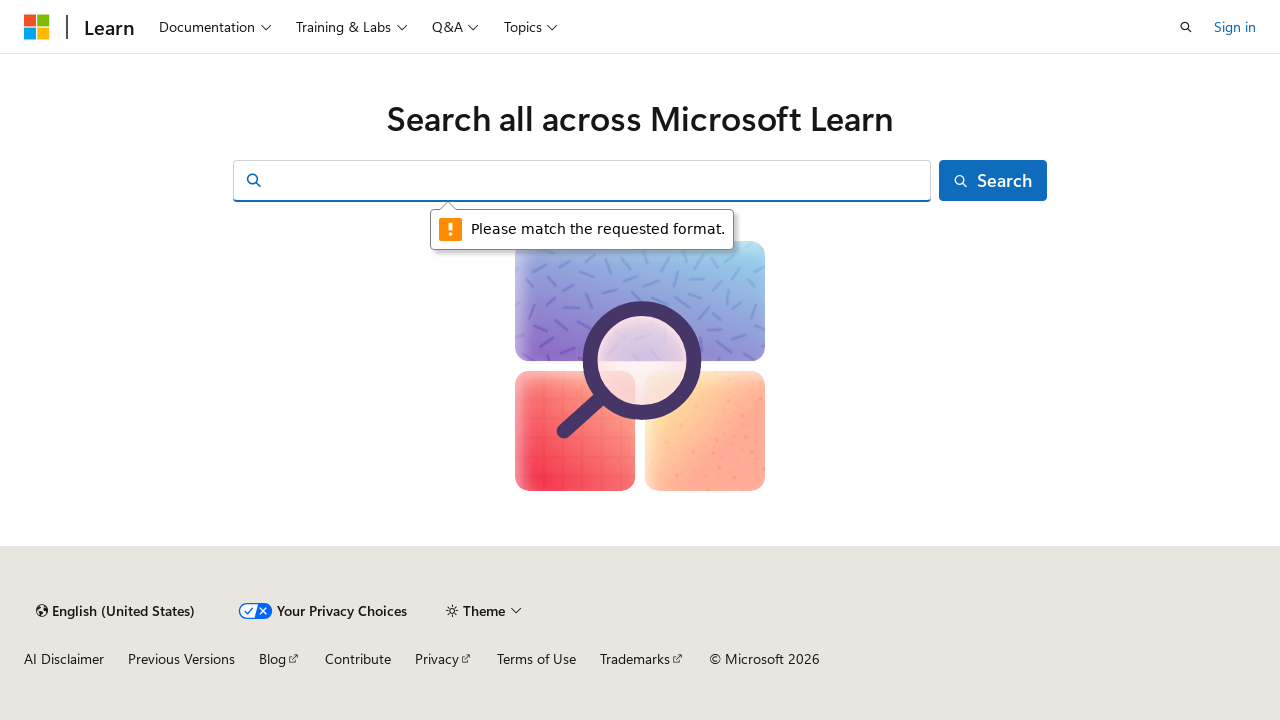